Tests checkbox functionality by clicking to select and unselect a checkbox, verifying its state, and counting total checkboxes on the page

Starting URL: https://rahulshettyacademy.com/AutomationPractice/

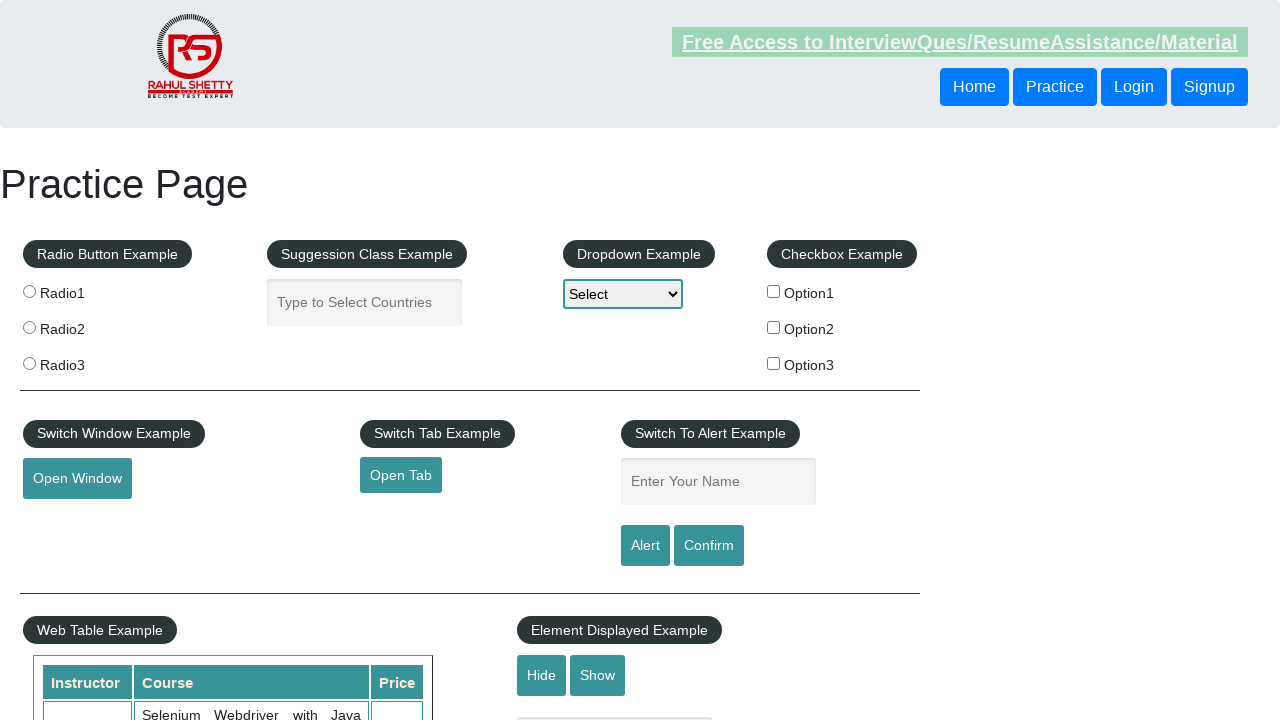

Clicked checkbox option 1 to select it at (774, 291) on input#checkBoxOption1
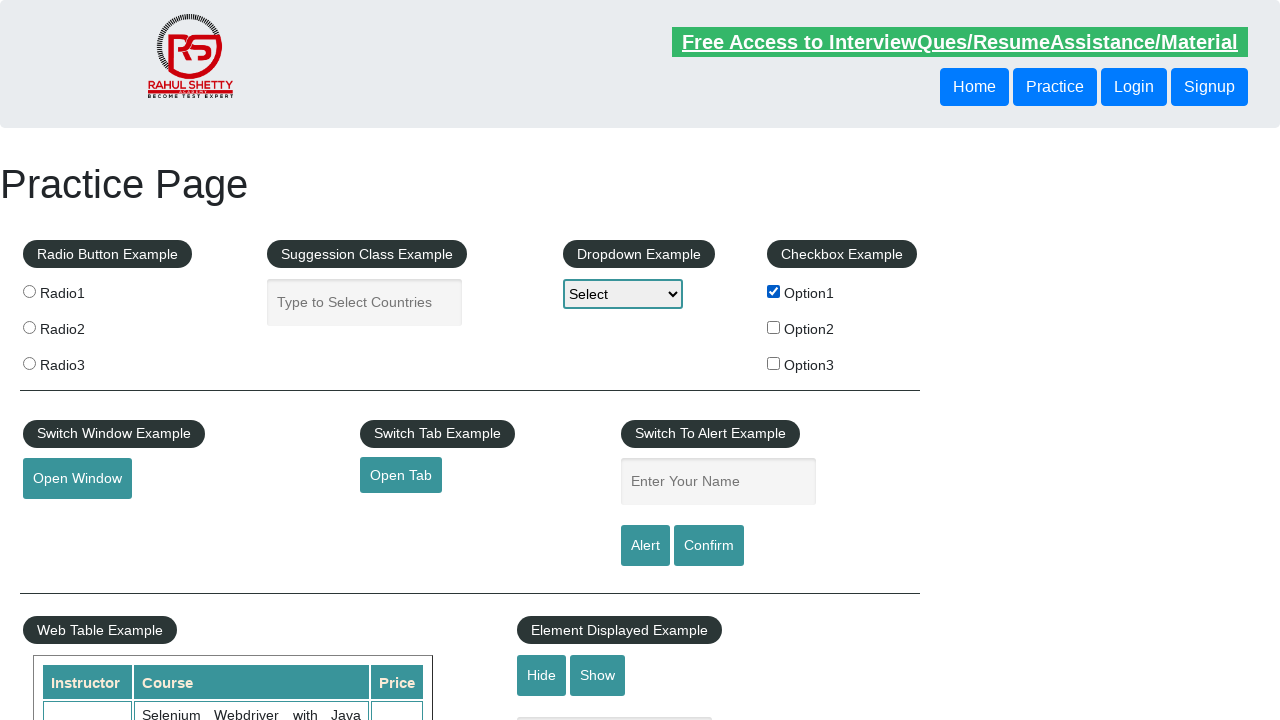

Located checkbox option 1 element
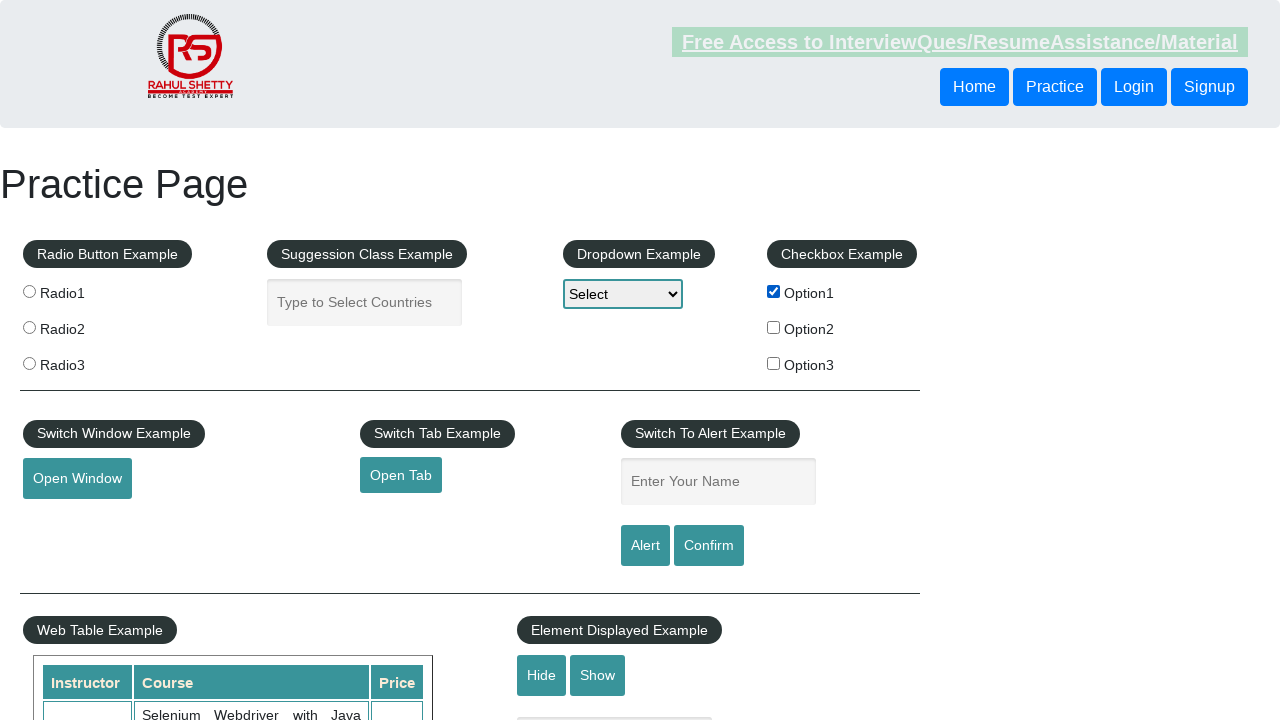

Verified checkbox option 1 is selected
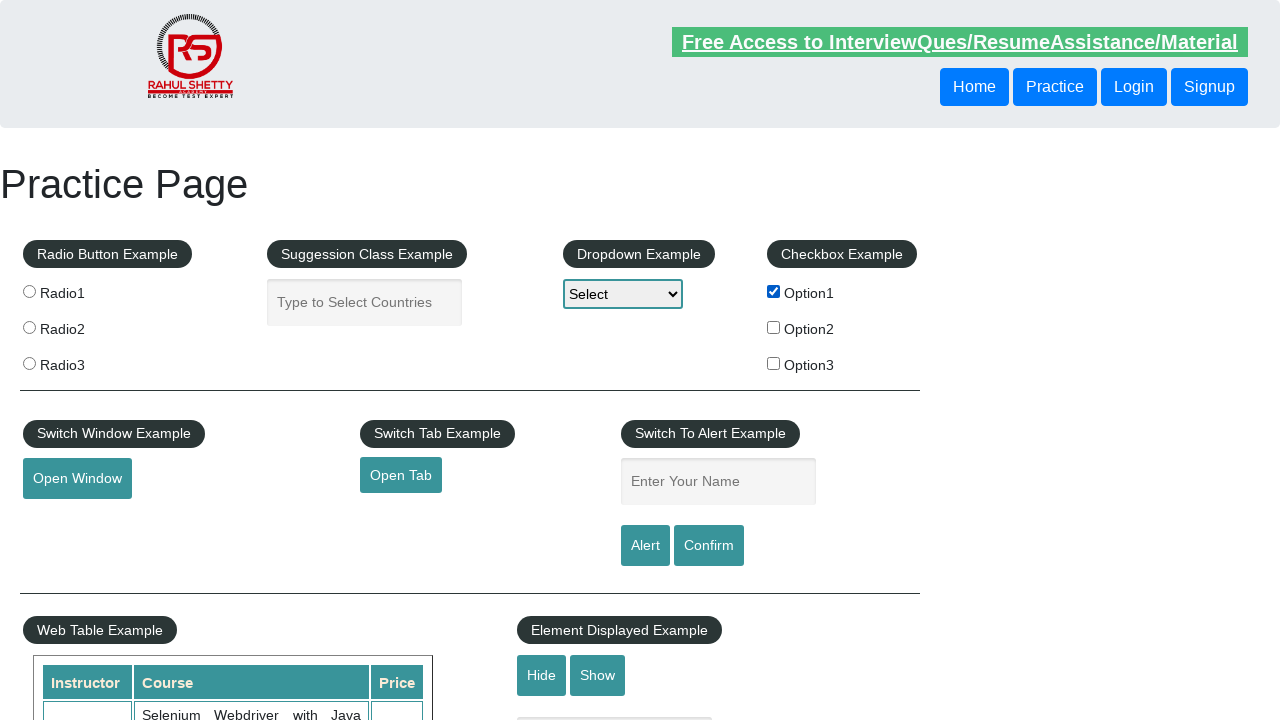

Clicked checkbox option 1 to unselect it at (774, 291) on input#checkBoxOption1
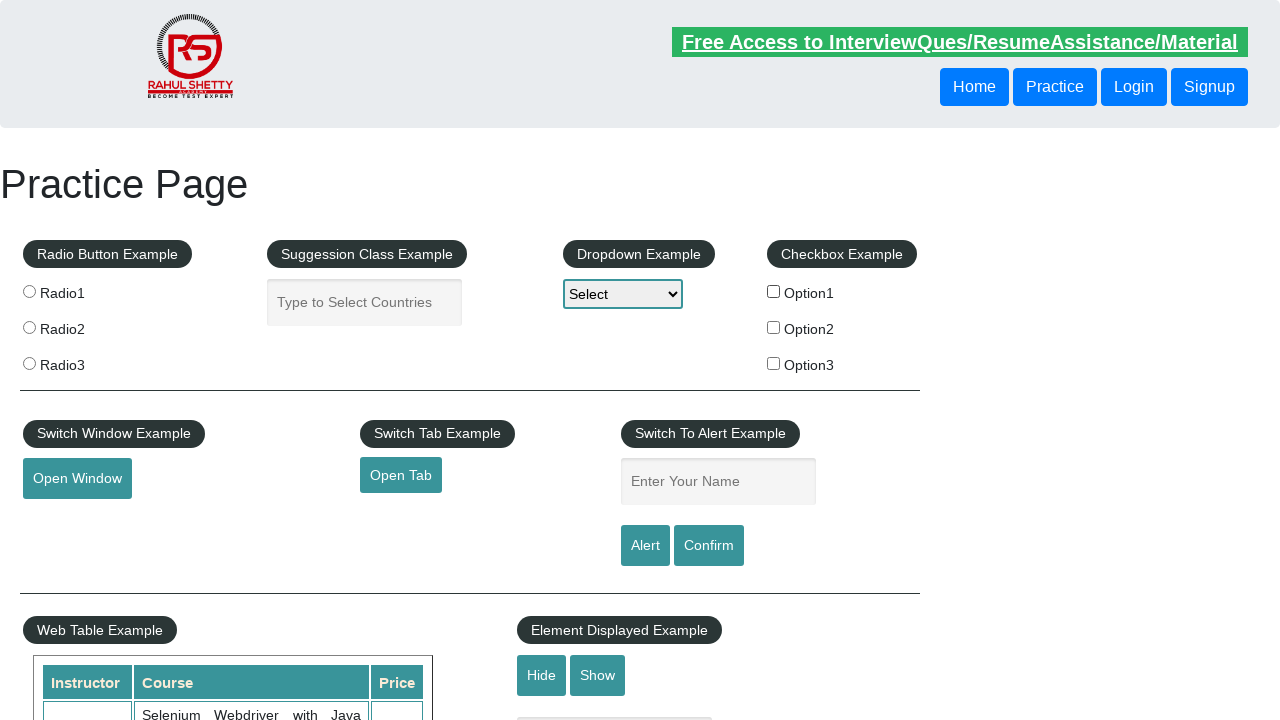

Verified checkbox option 1 is unselected
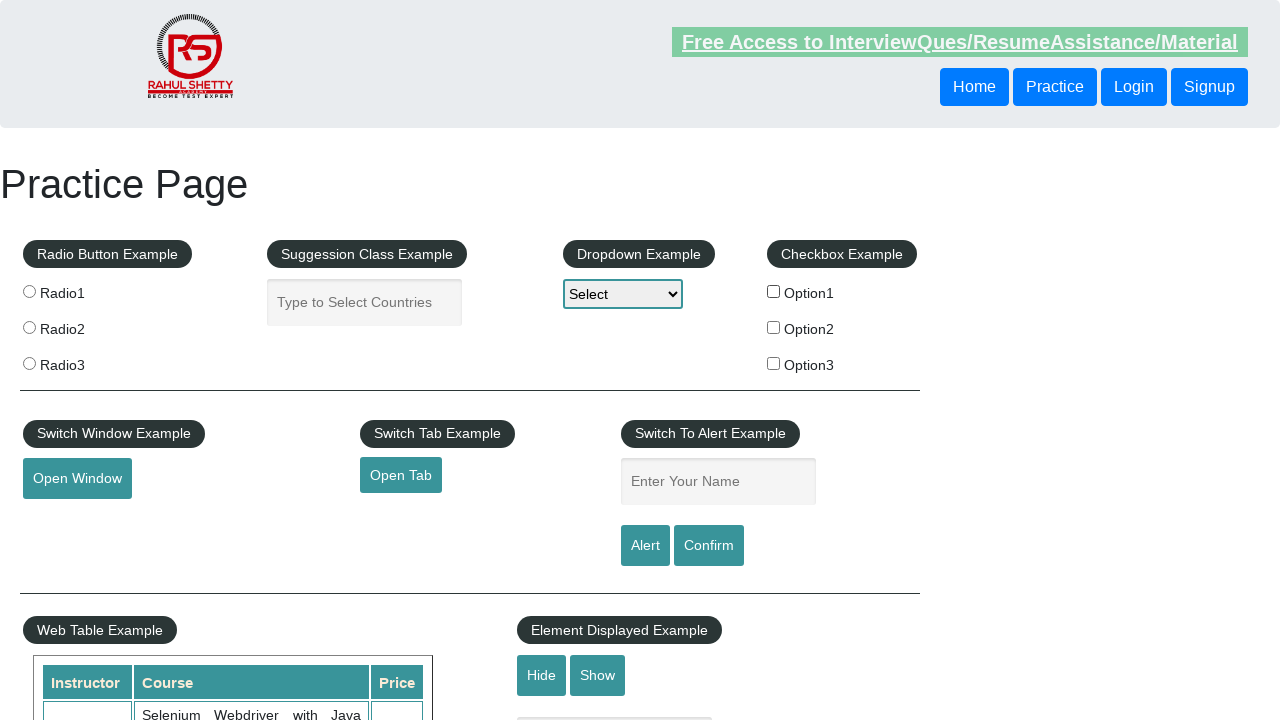

Located all checkboxes on the page
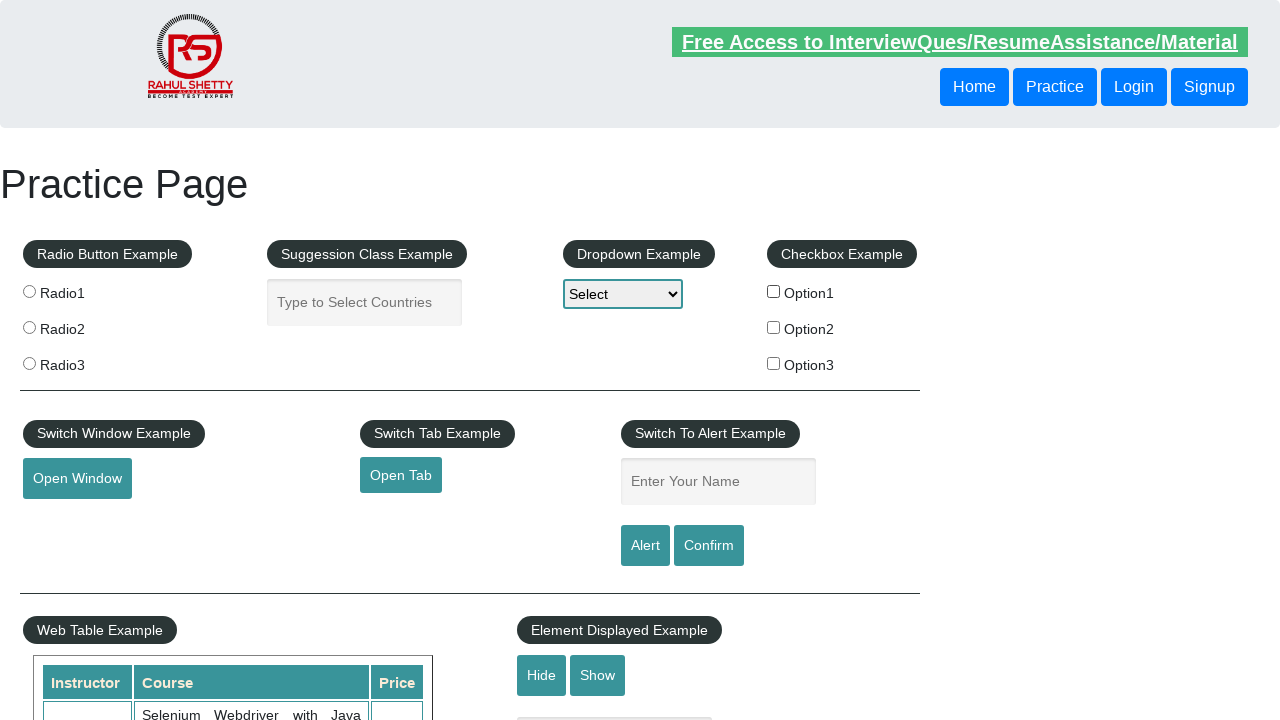

Counted total checkboxes on page: 3
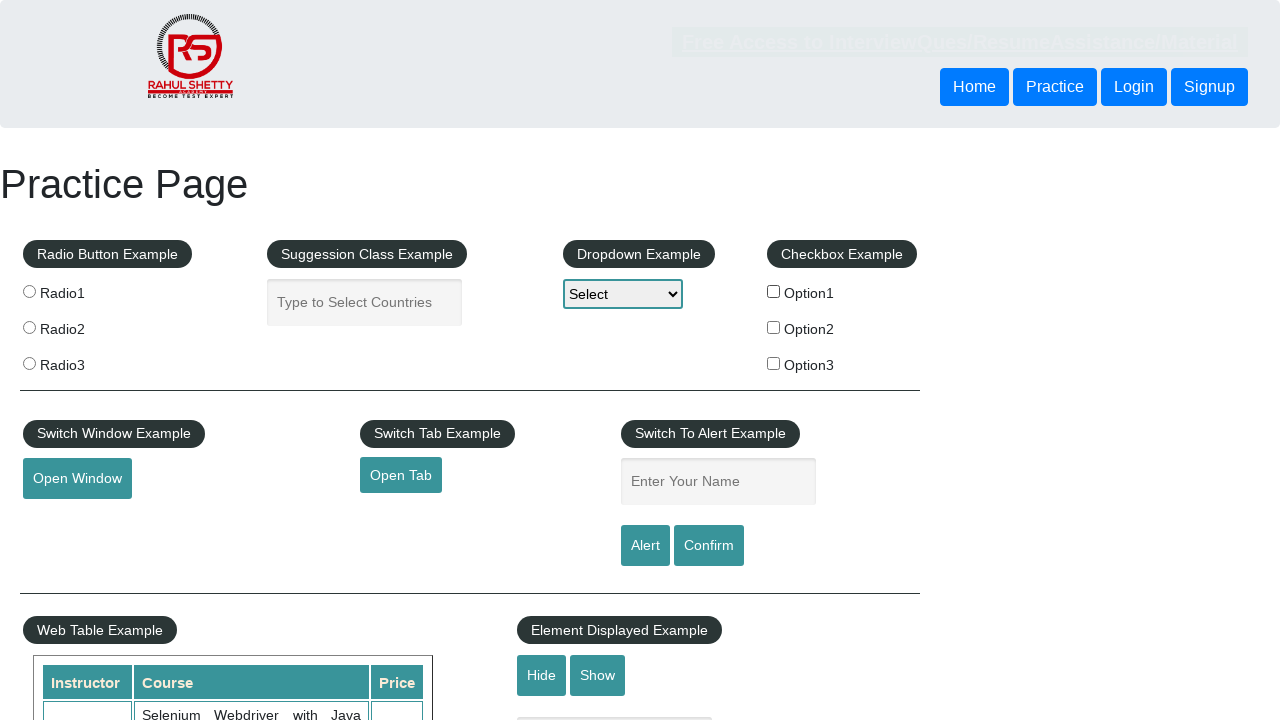

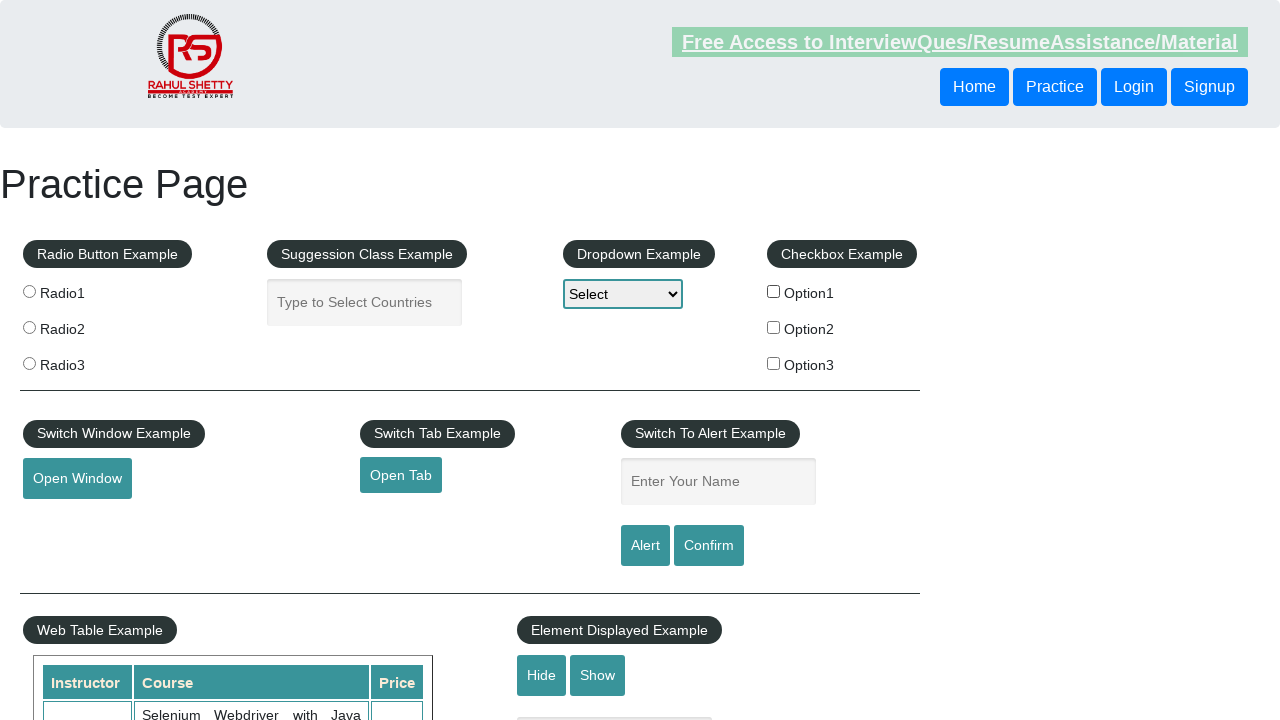